Tests click and hold selection by drawing a rectangle from item 1 to 15 to select multiple items in a grid

Starting URL: https://automationfc.github.io/jquery-selectable/

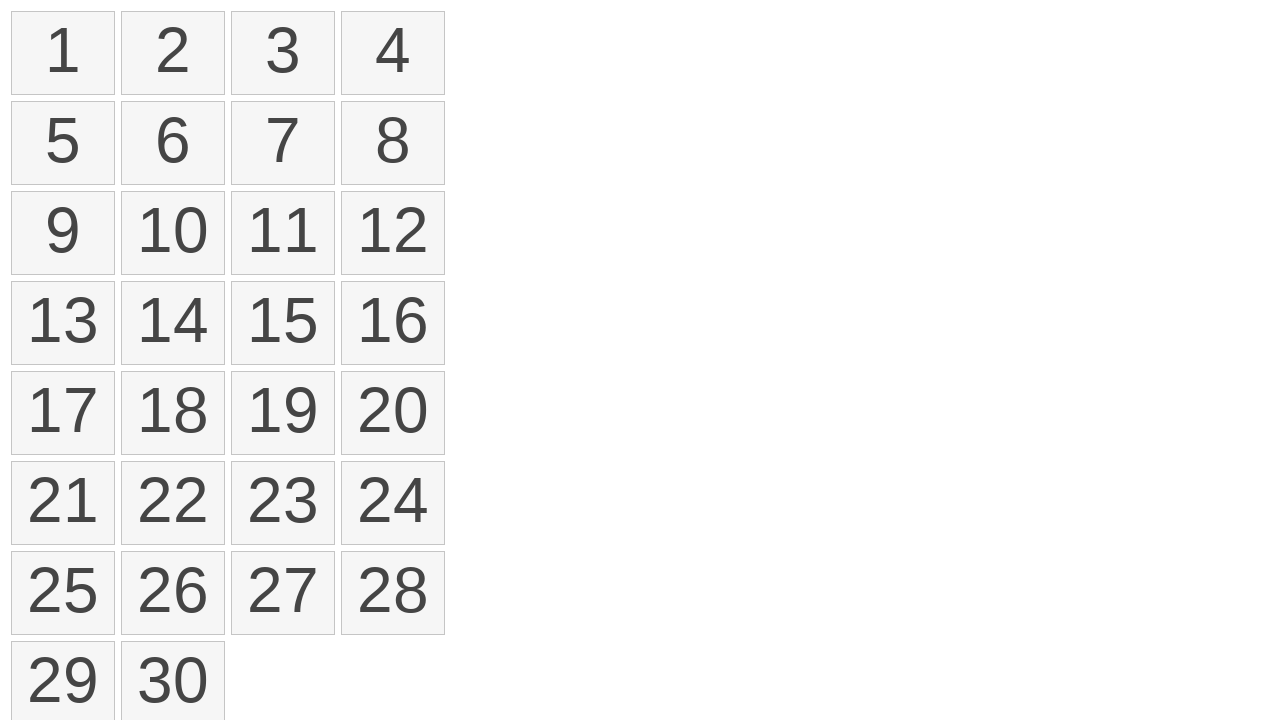

Waited for selectable items to load
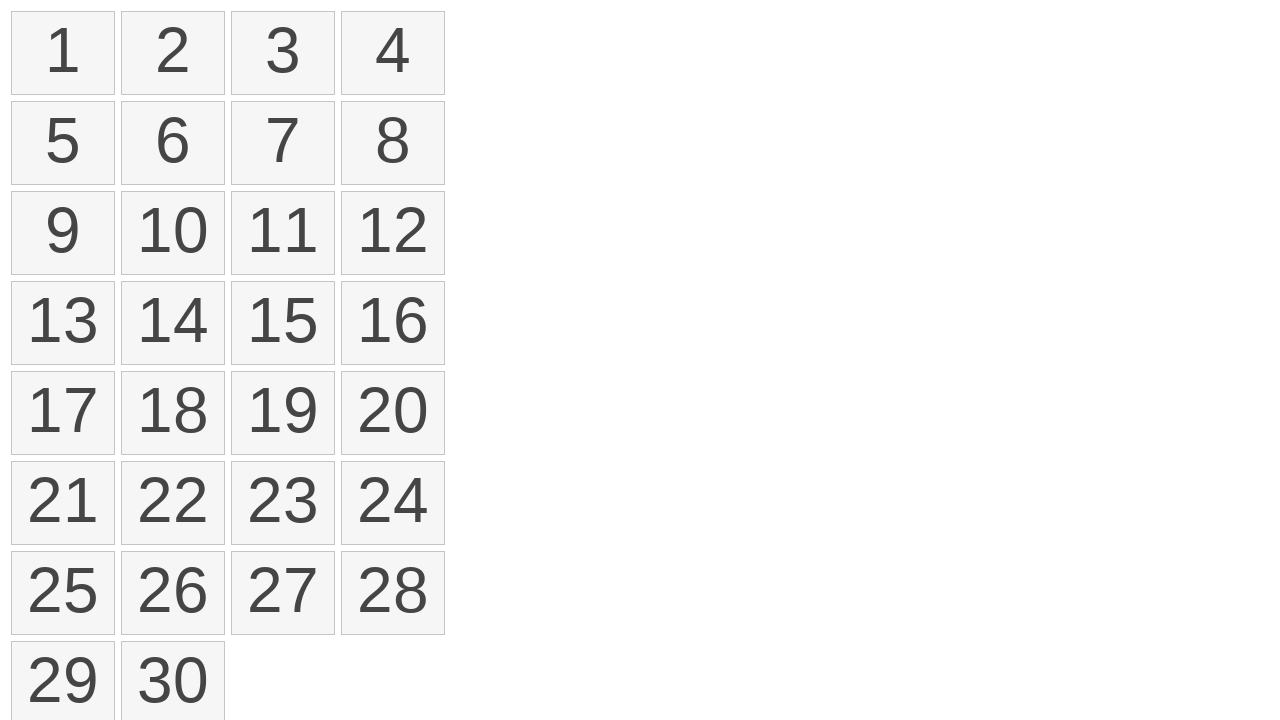

Located first grid item
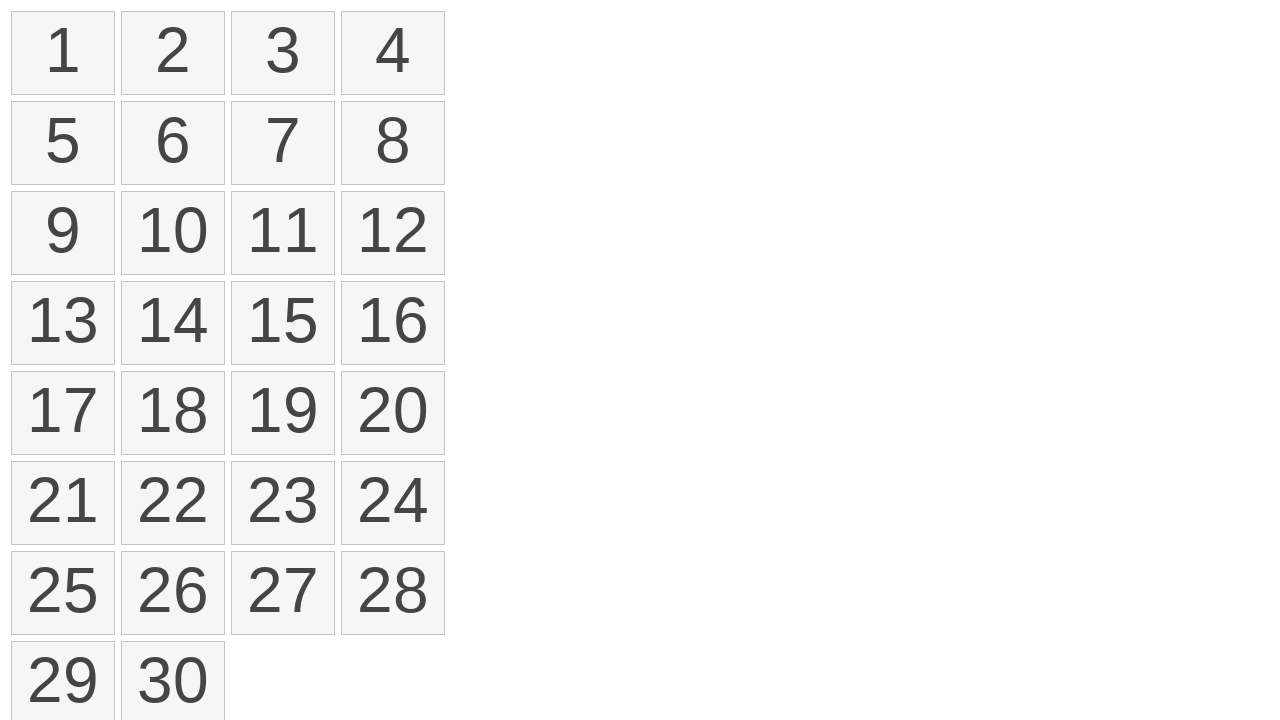

Located fifteenth grid item
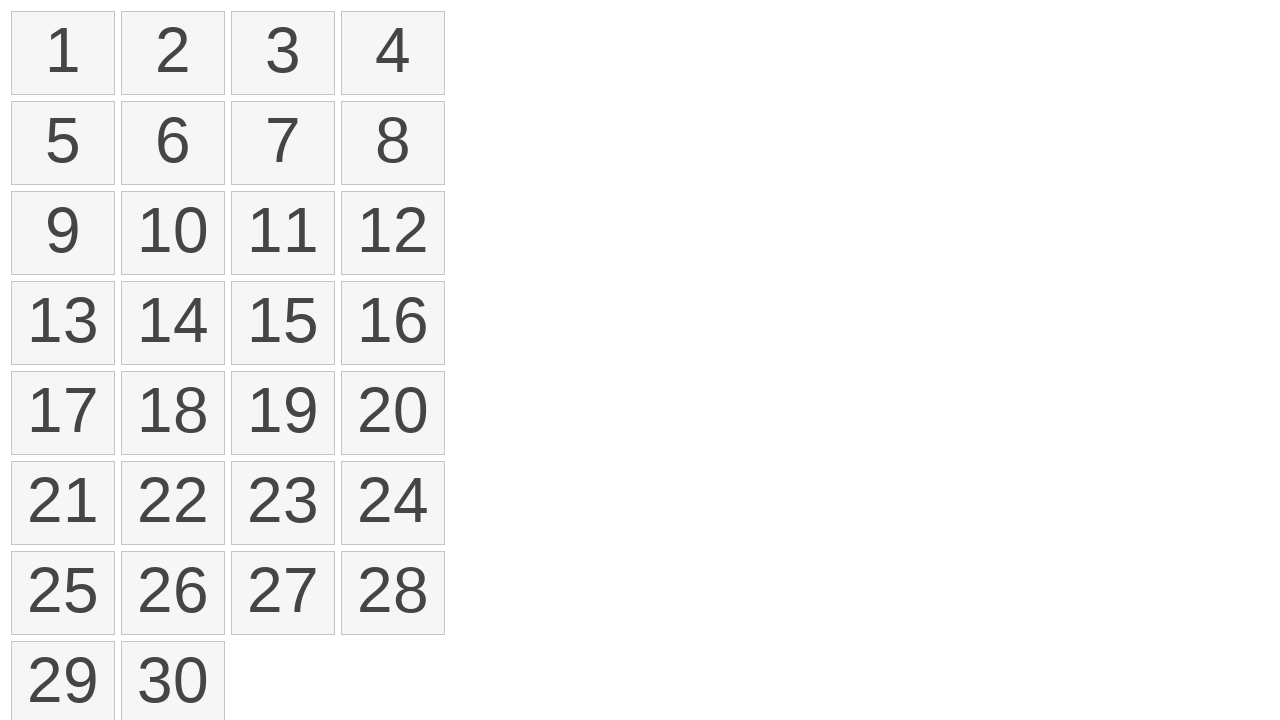

Retrieved bounding box for first item
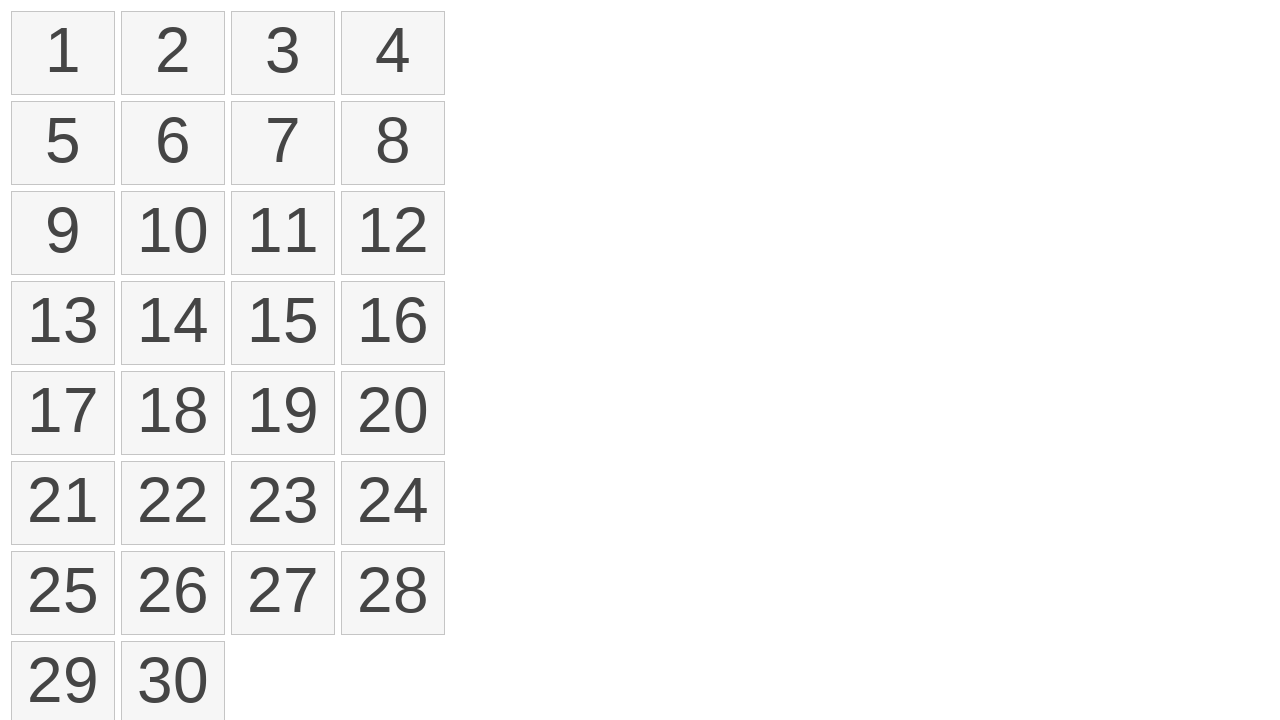

Retrieved bounding box for fifteenth item
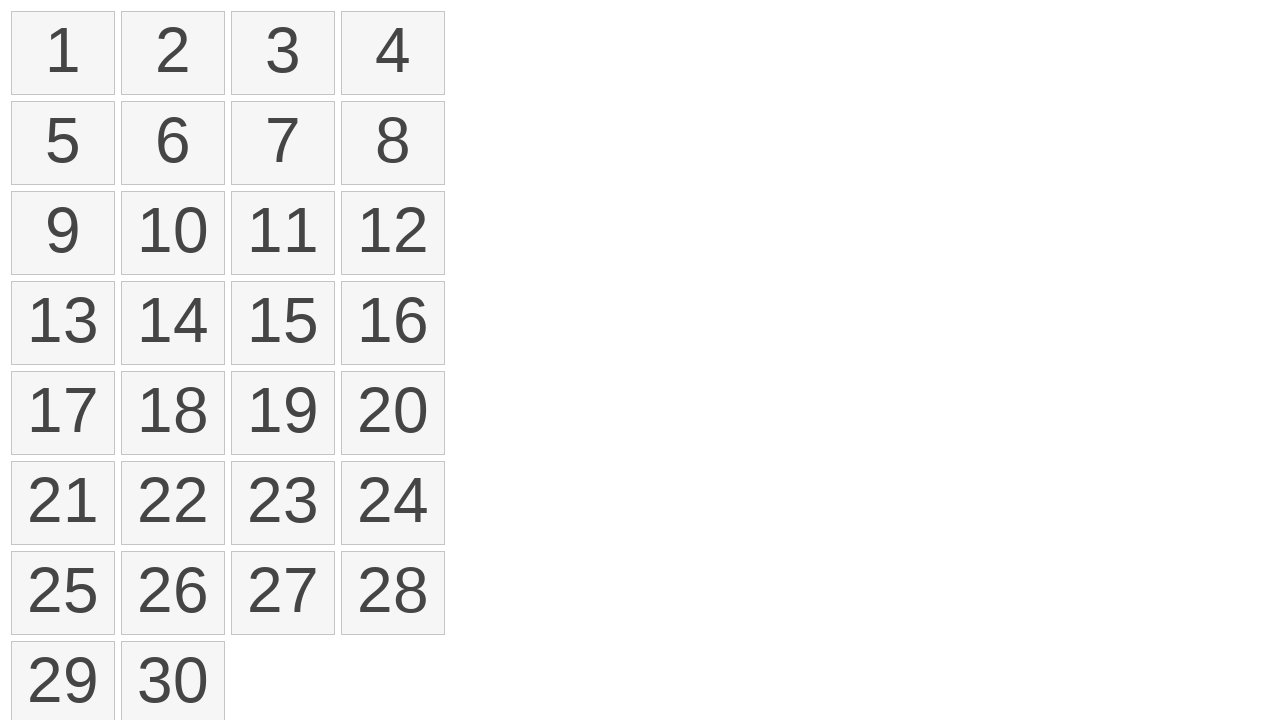

Moved mouse to center of first item at (63, 53)
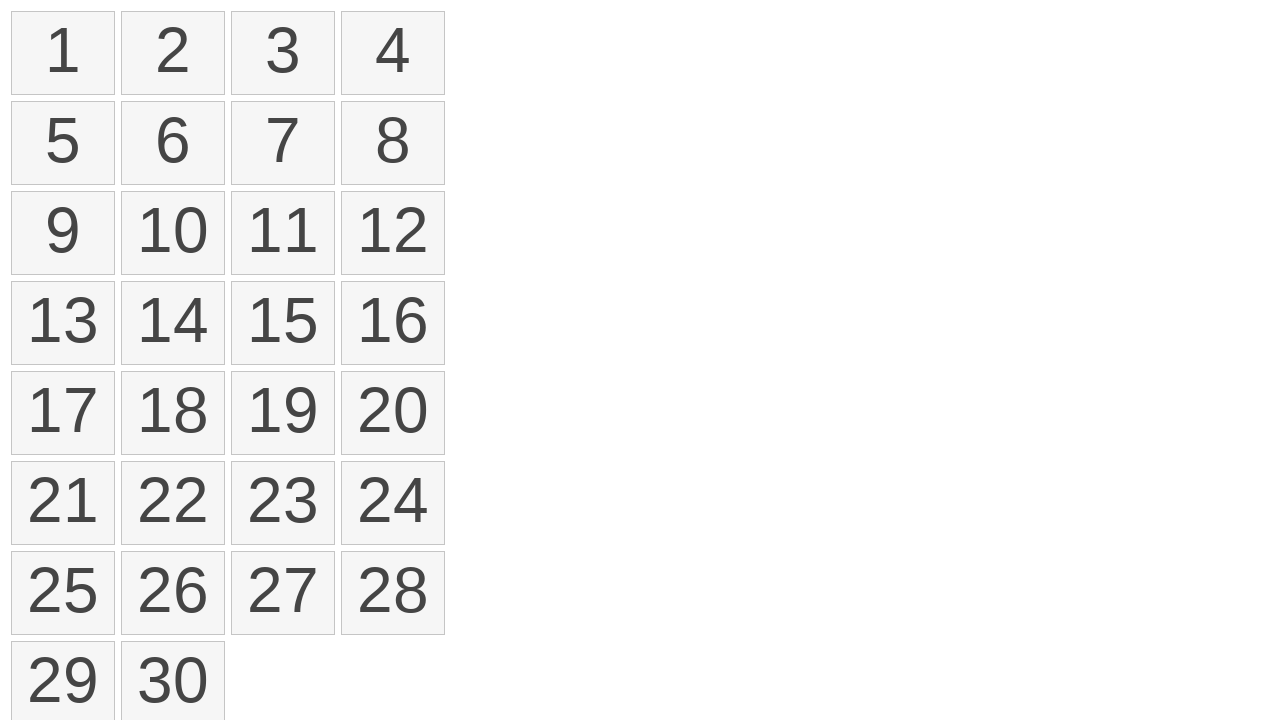

Pressed mouse button down to start selection at (63, 53)
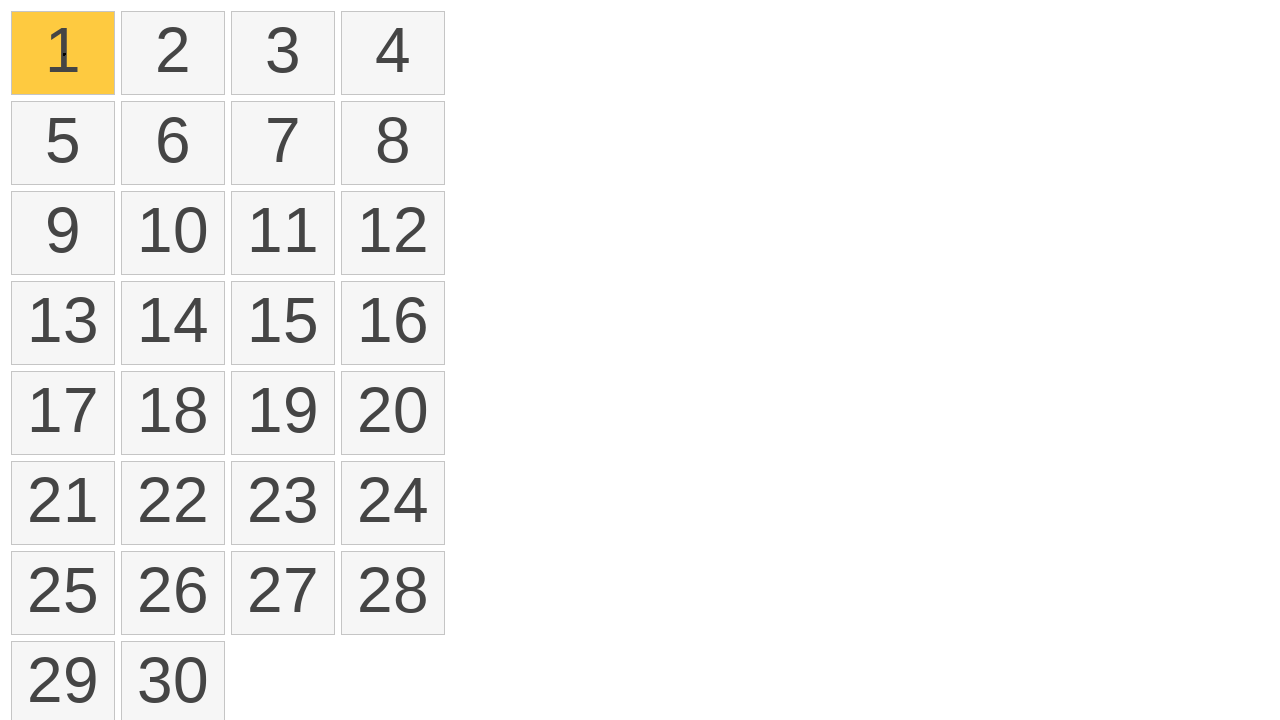

Dragged mouse to center of fifteenth item while holding button at (283, 323)
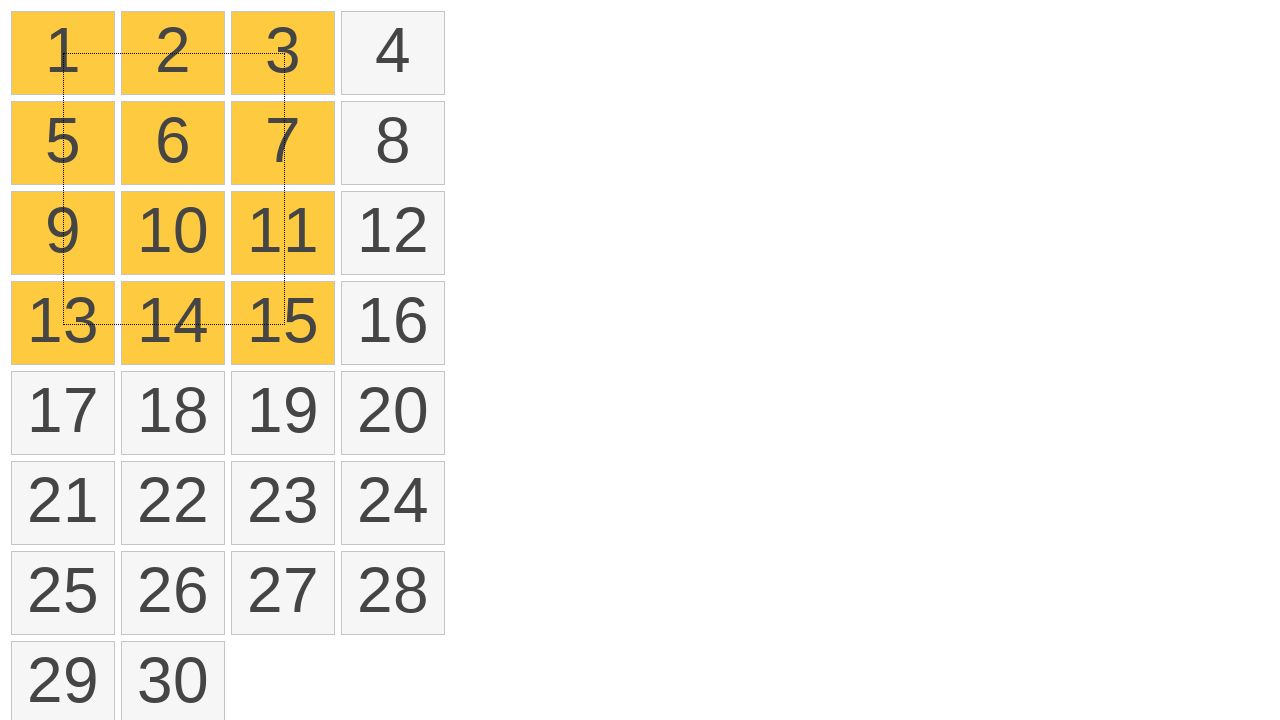

Released mouse button to complete selection at (283, 323)
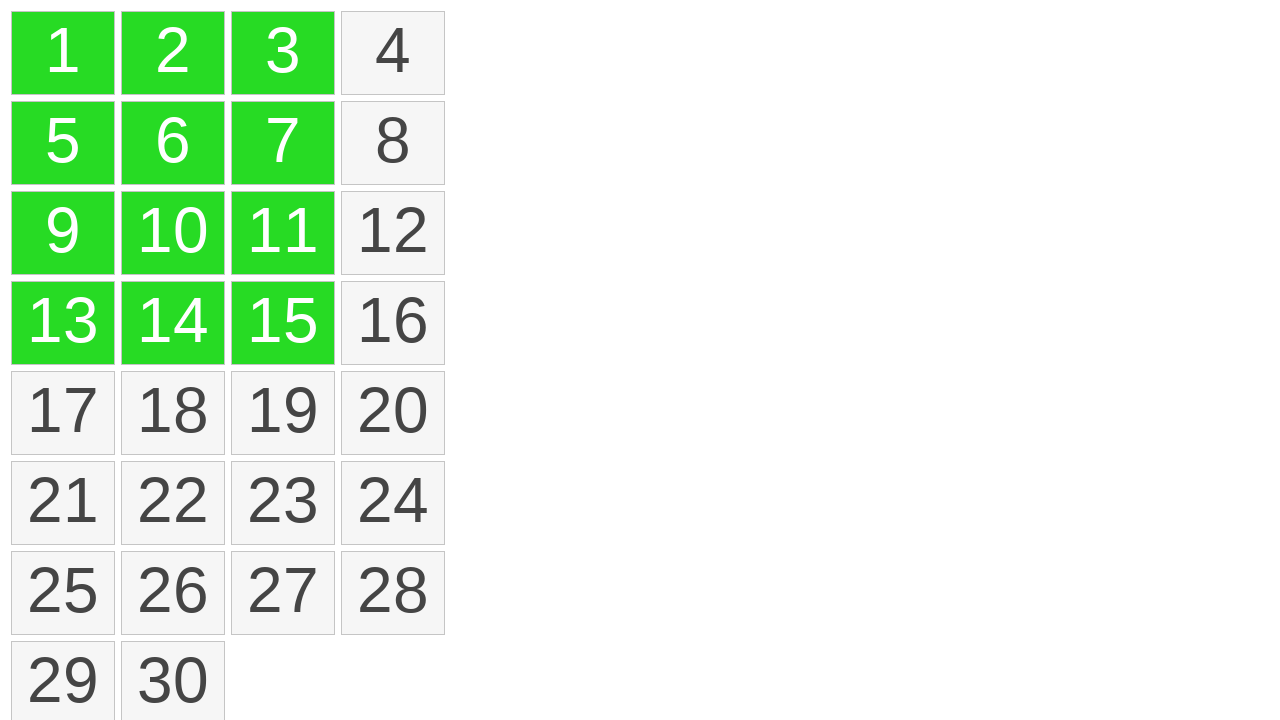

Located all selected items
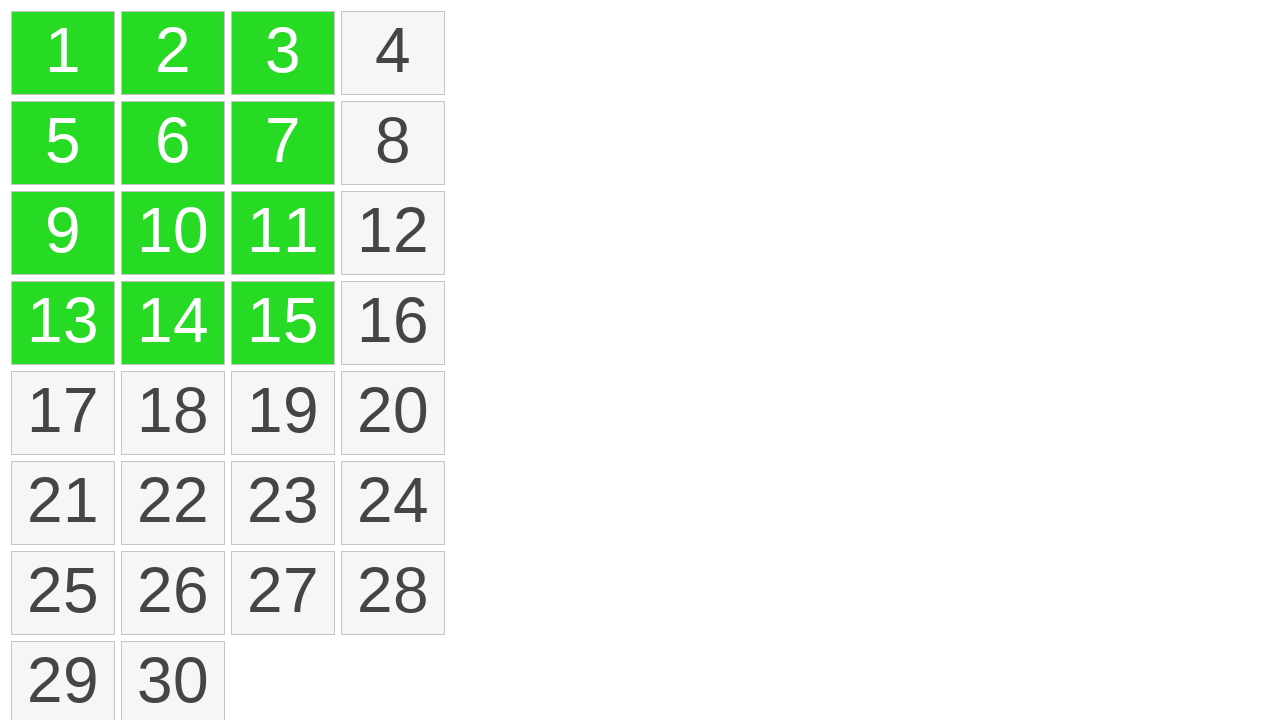

Verified that 12 items are selected from click and hold selection
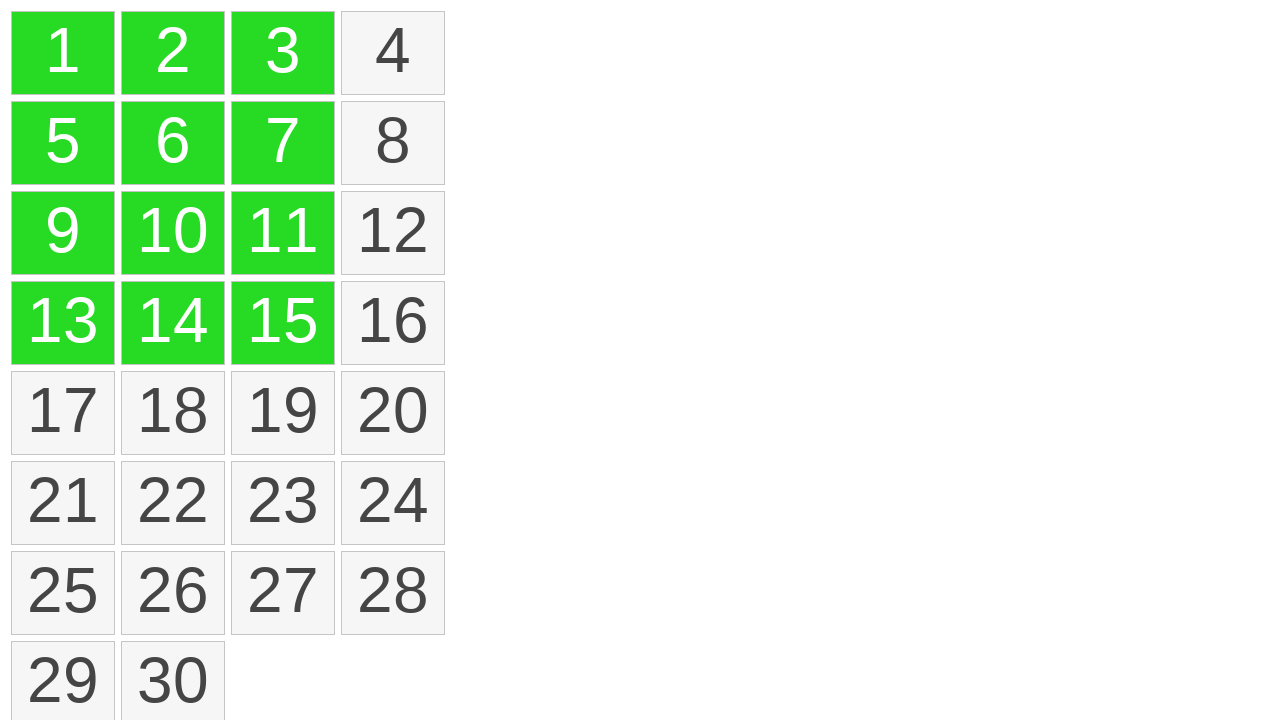

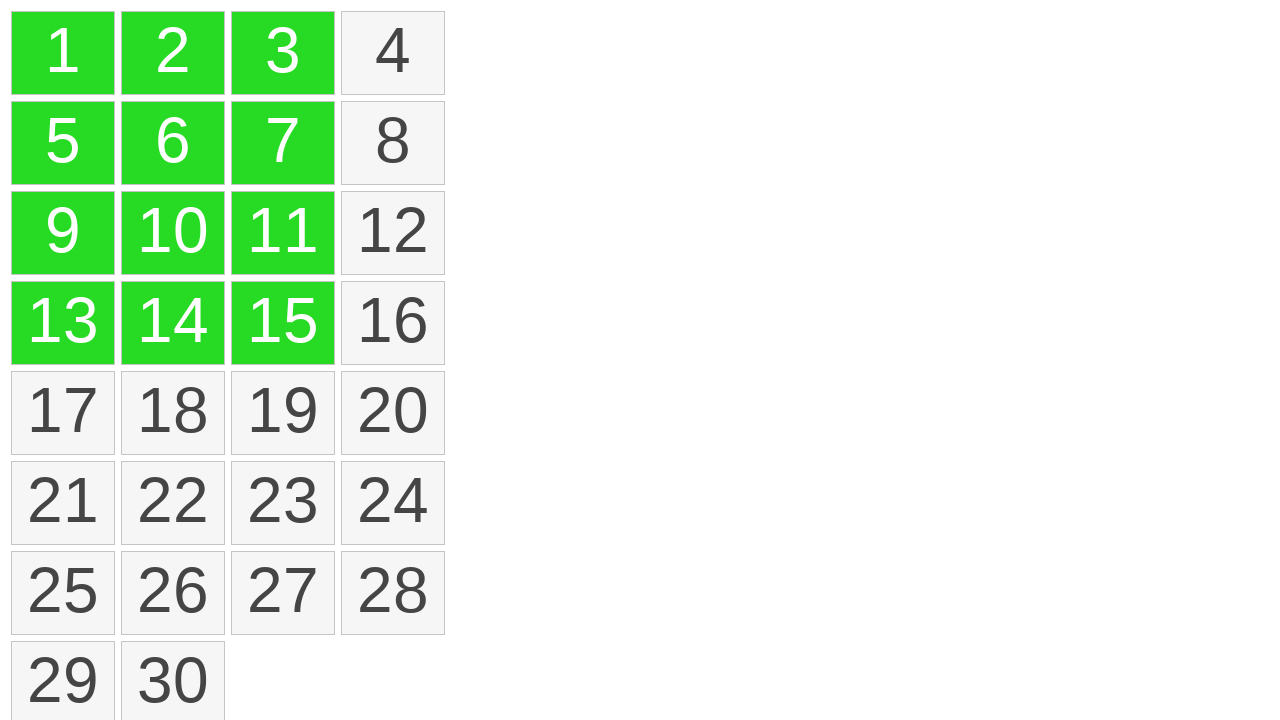